Tests locked out user scenario by attempting login with locked_out_user credentials and verifying error message

Starting URL: https://www.saucedemo.com/

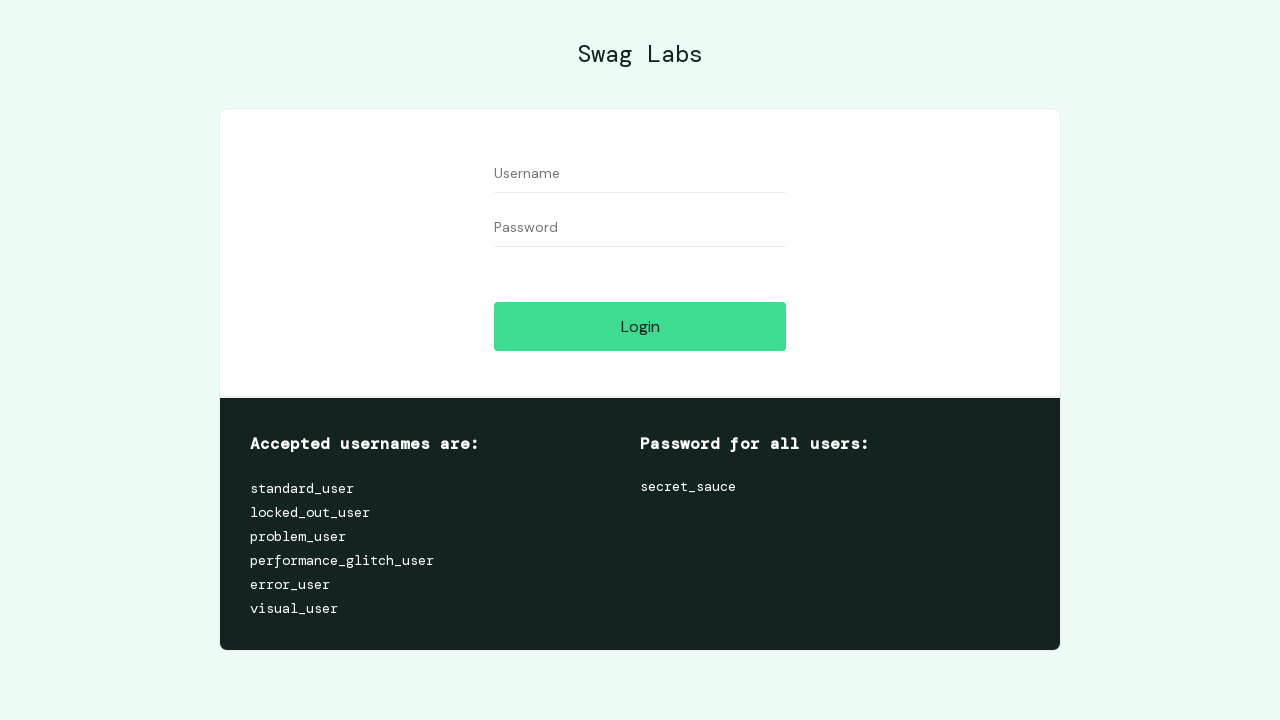

Filled username field with 'locked_out_user' on #user-name
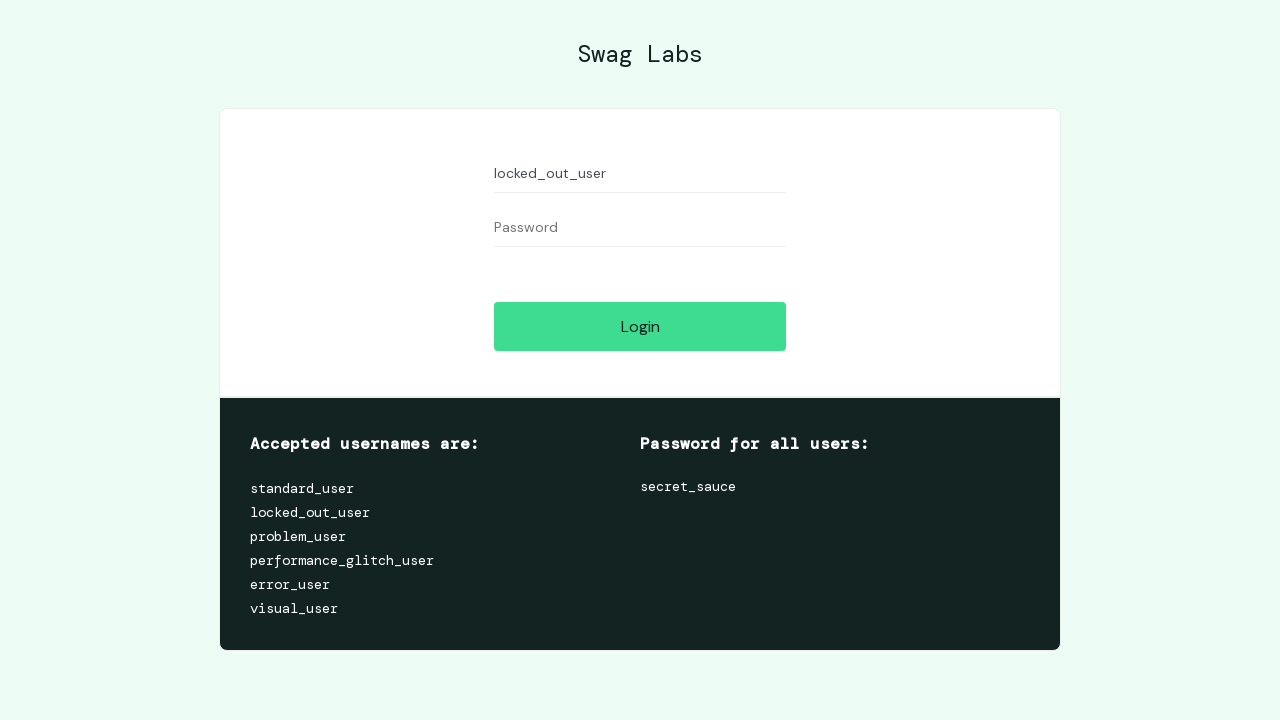

Filled password field with 'secret_sauce' on #password
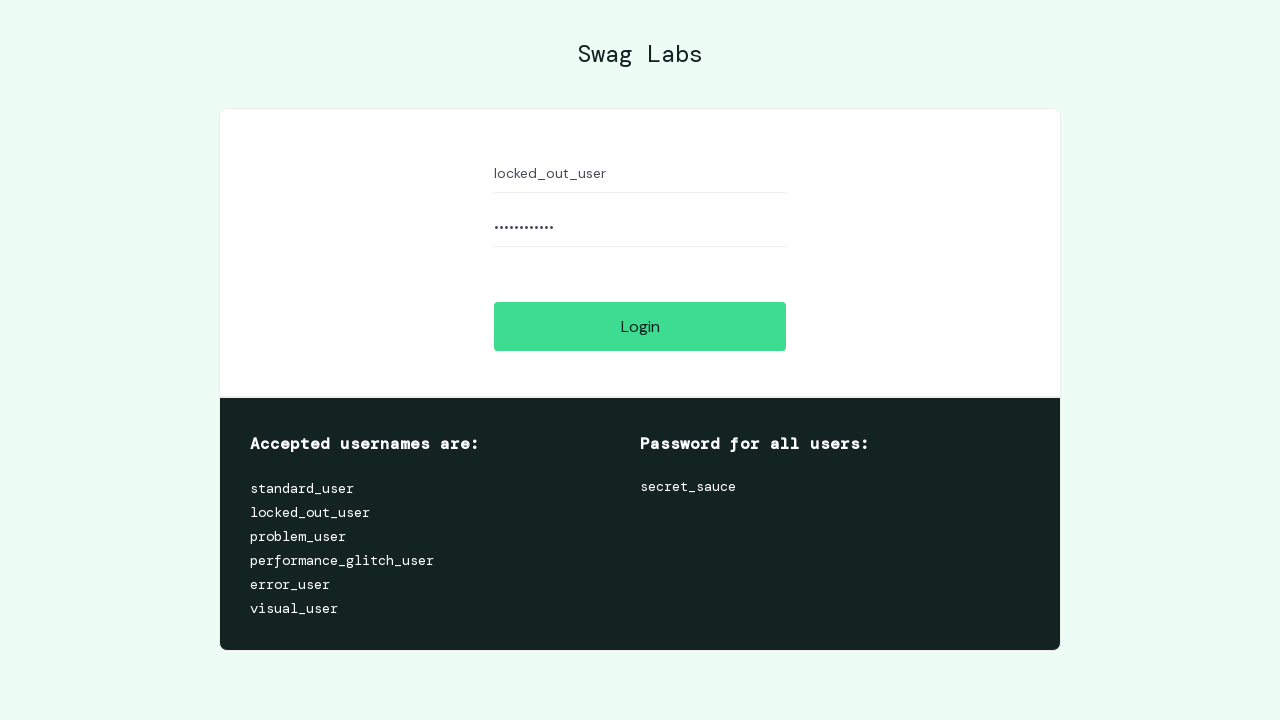

Clicked login button to attempt authentication at (640, 326) on #login-button
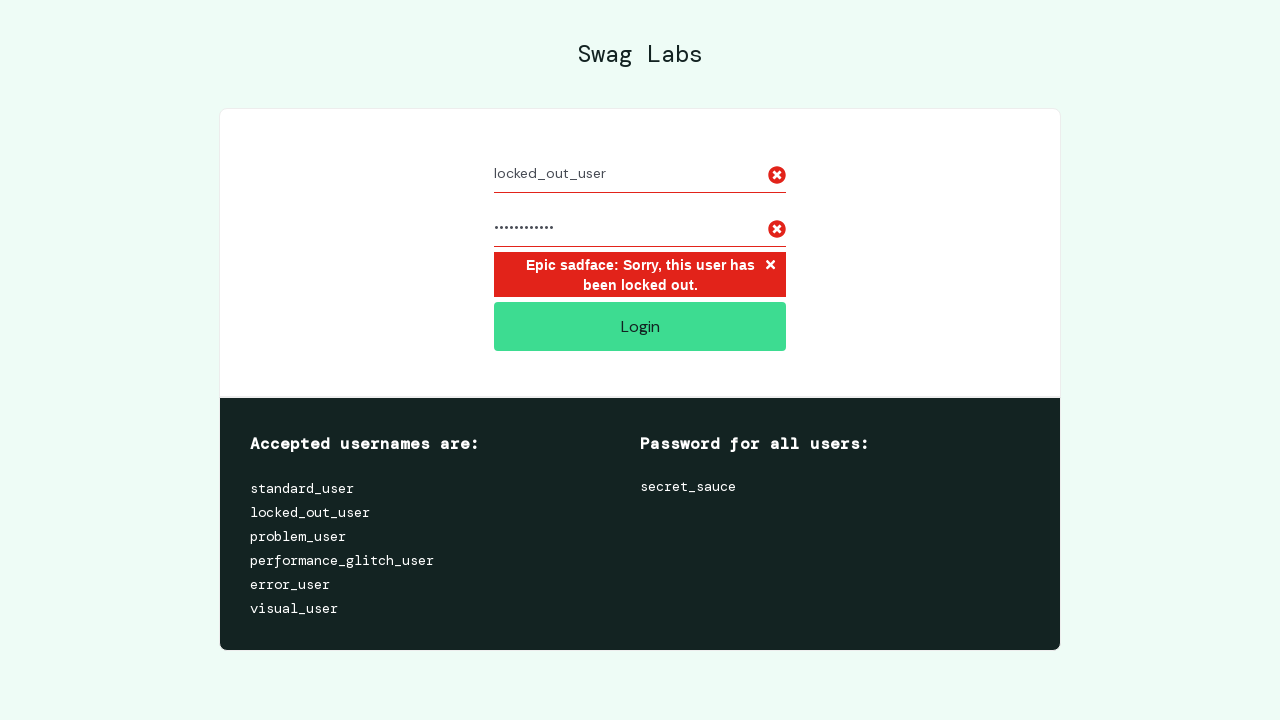

Error message appeared - locked out user login attempt failed as expected
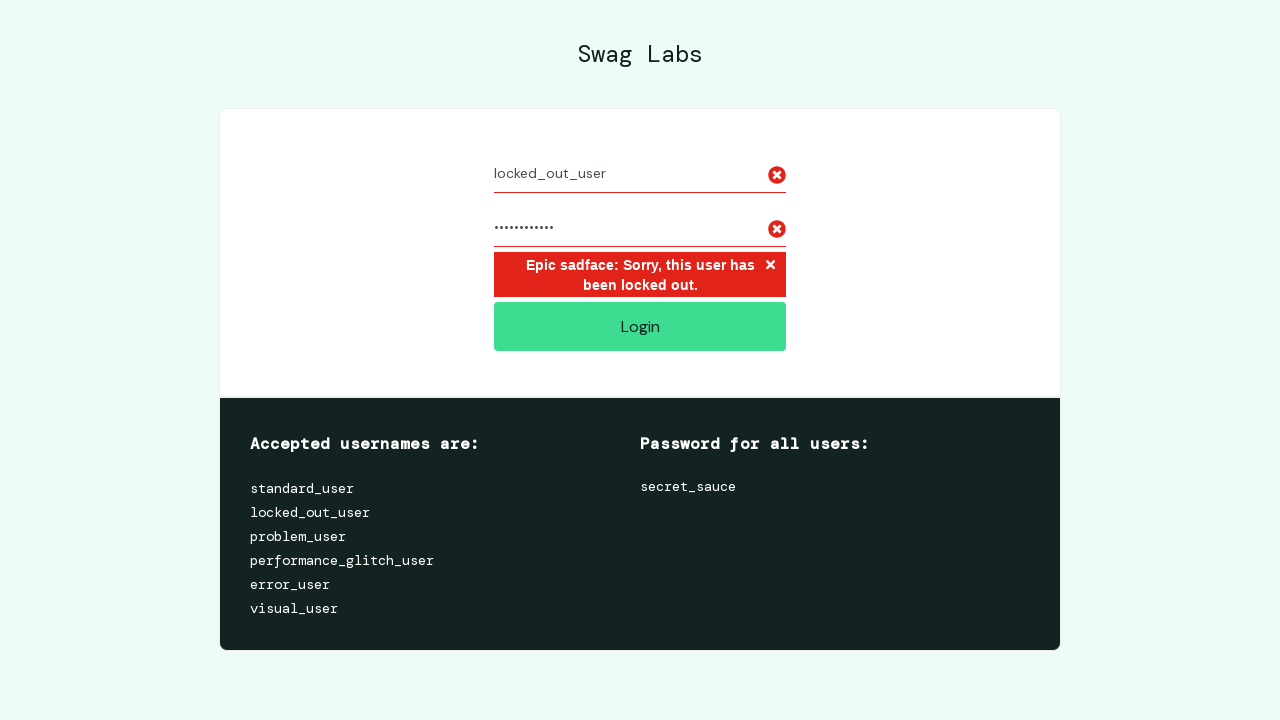

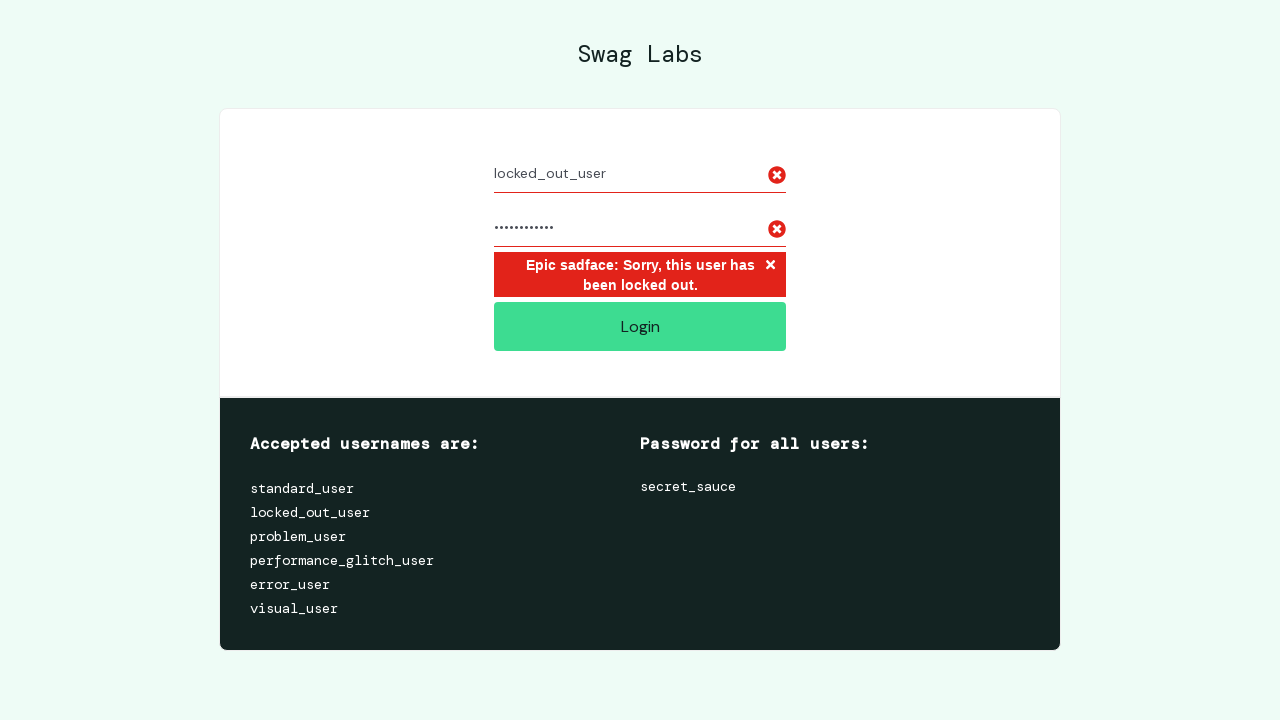